Tests alert handling functionality by triggering a simple alert, reading its message, accepting it, and verifying the result

Starting URL: https://training-support.net/webelements/alerts

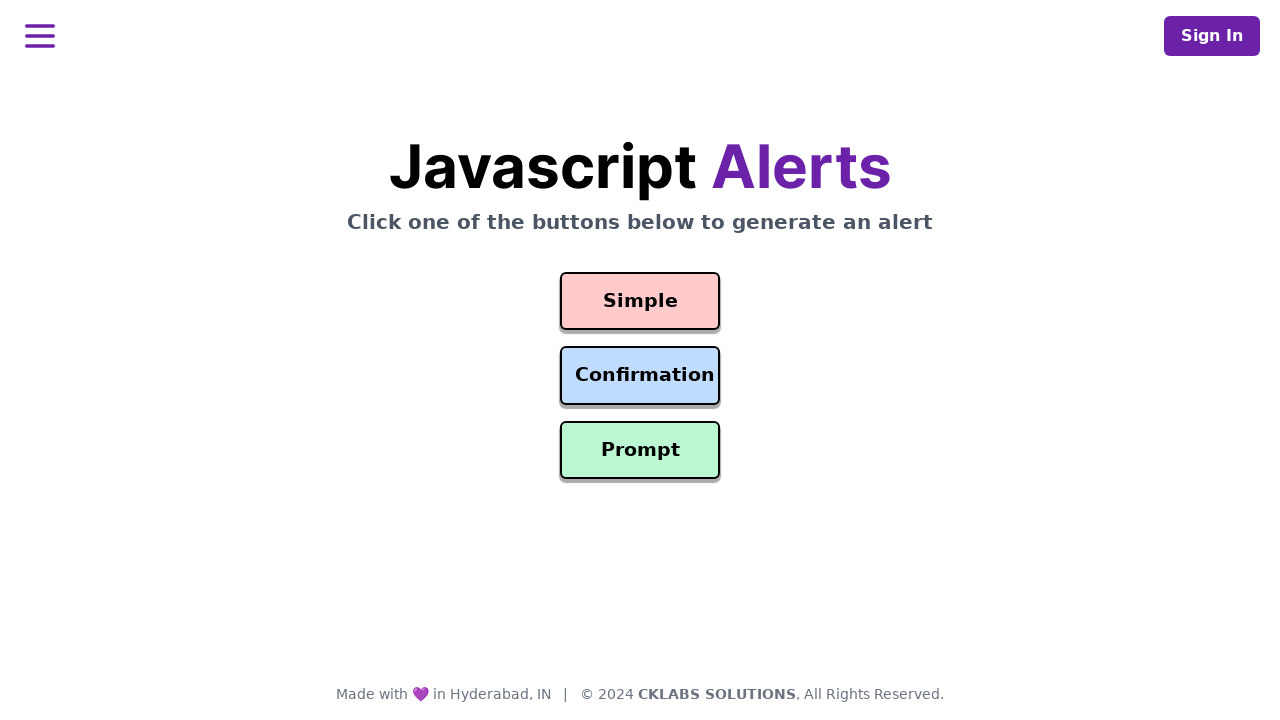

Clicked button to trigger simple alert at (640, 301) on #simple
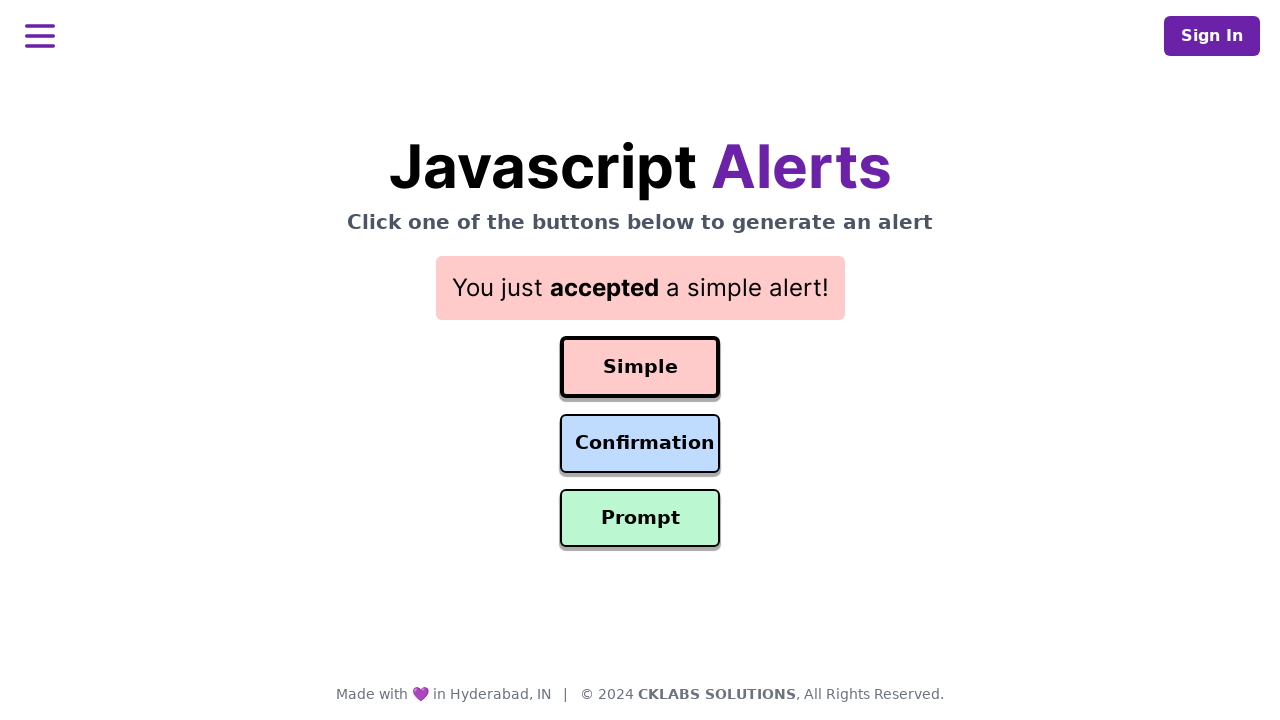

Set up dialog handler to accept alerts
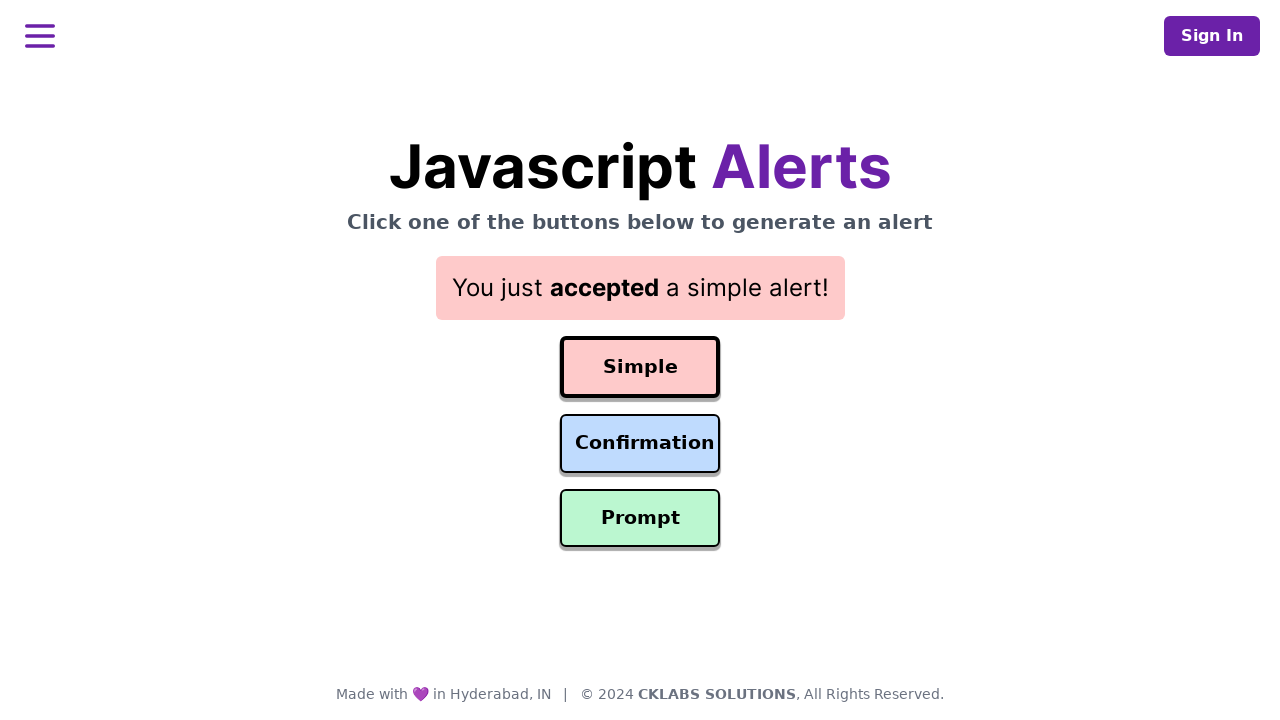

Alert was accepted and result text appeared
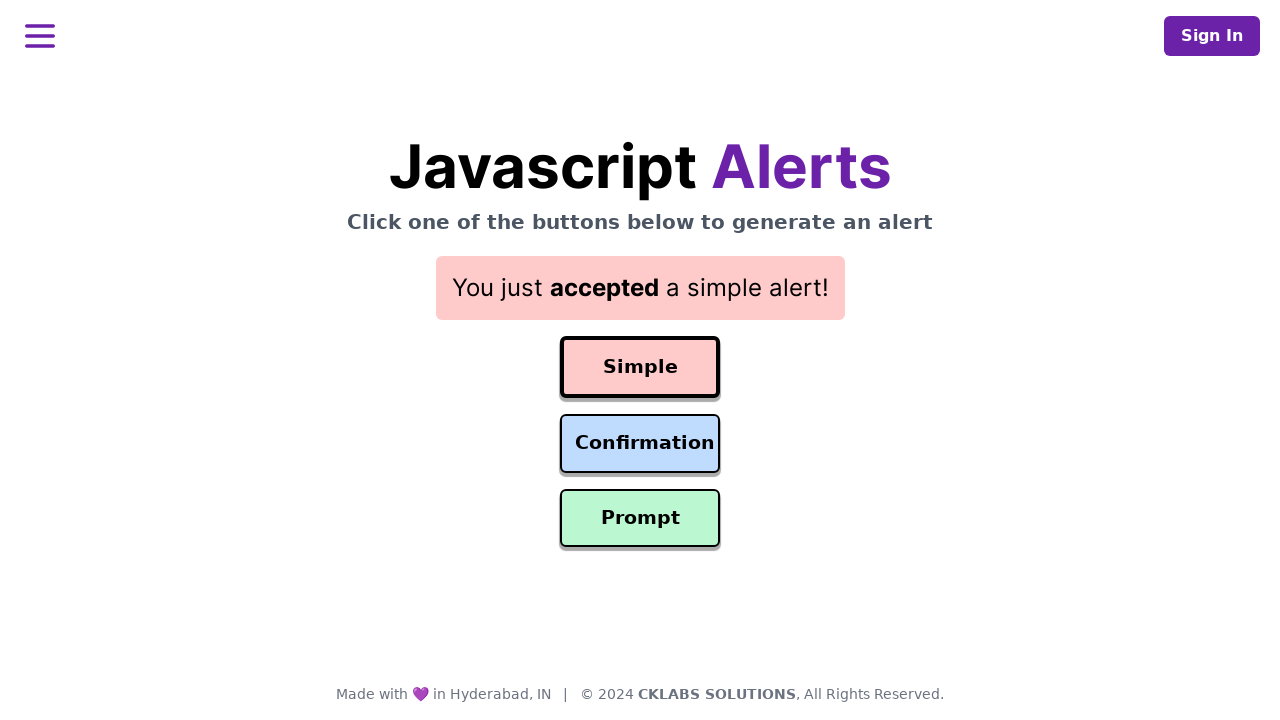

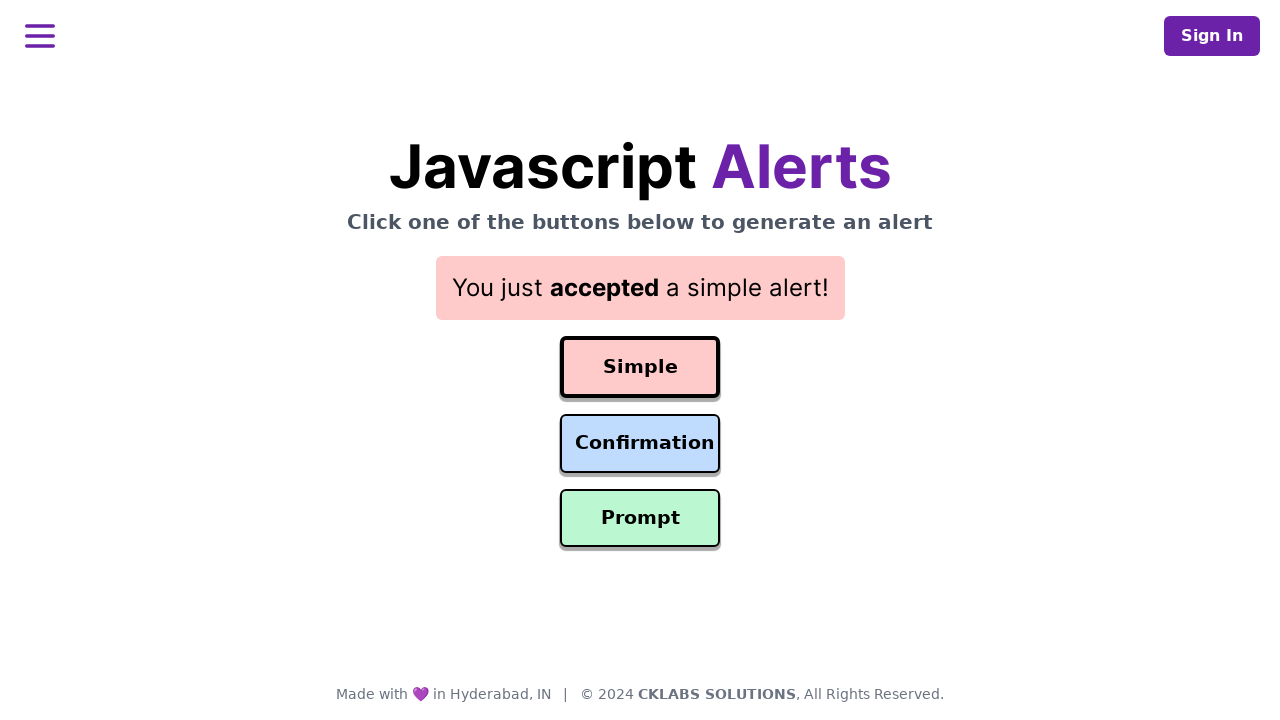